Tests that edits are cancelled when pressing Escape

Starting URL: https://demo.playwright.dev/todomvc

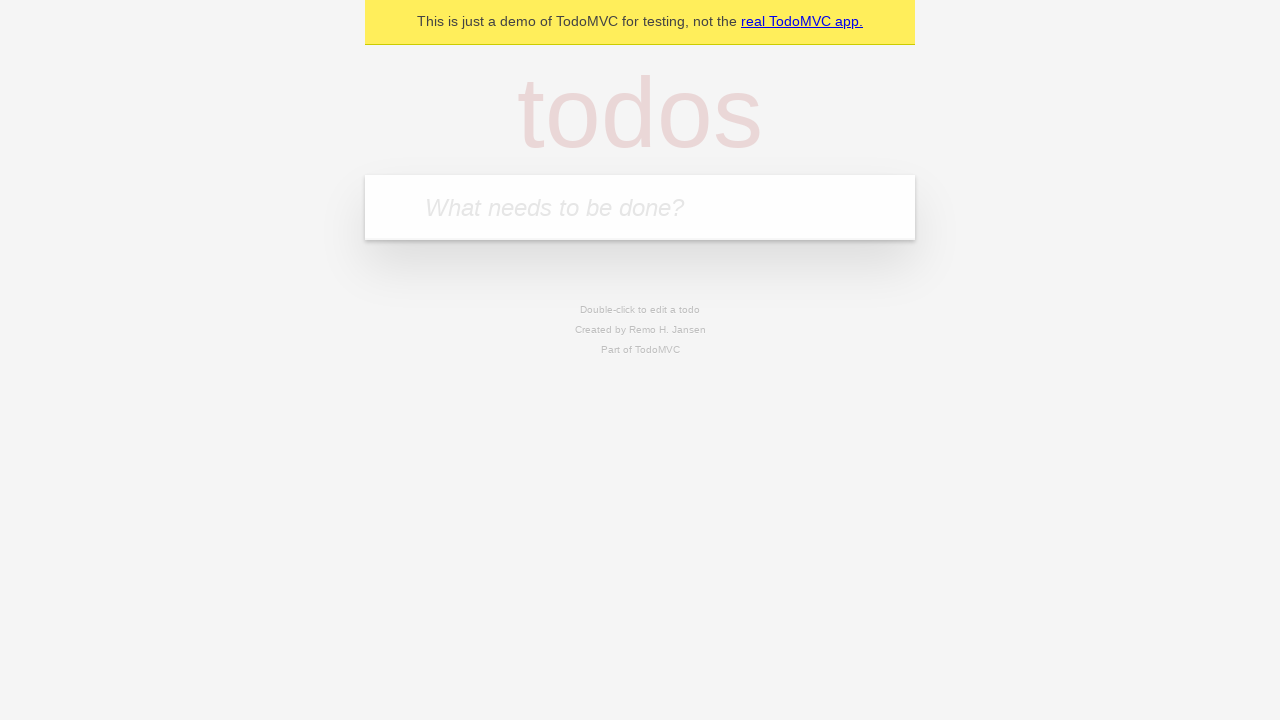

Filled new todo input with 'buy some cheese' on internal:attr=[placeholder="What needs to be done?"i]
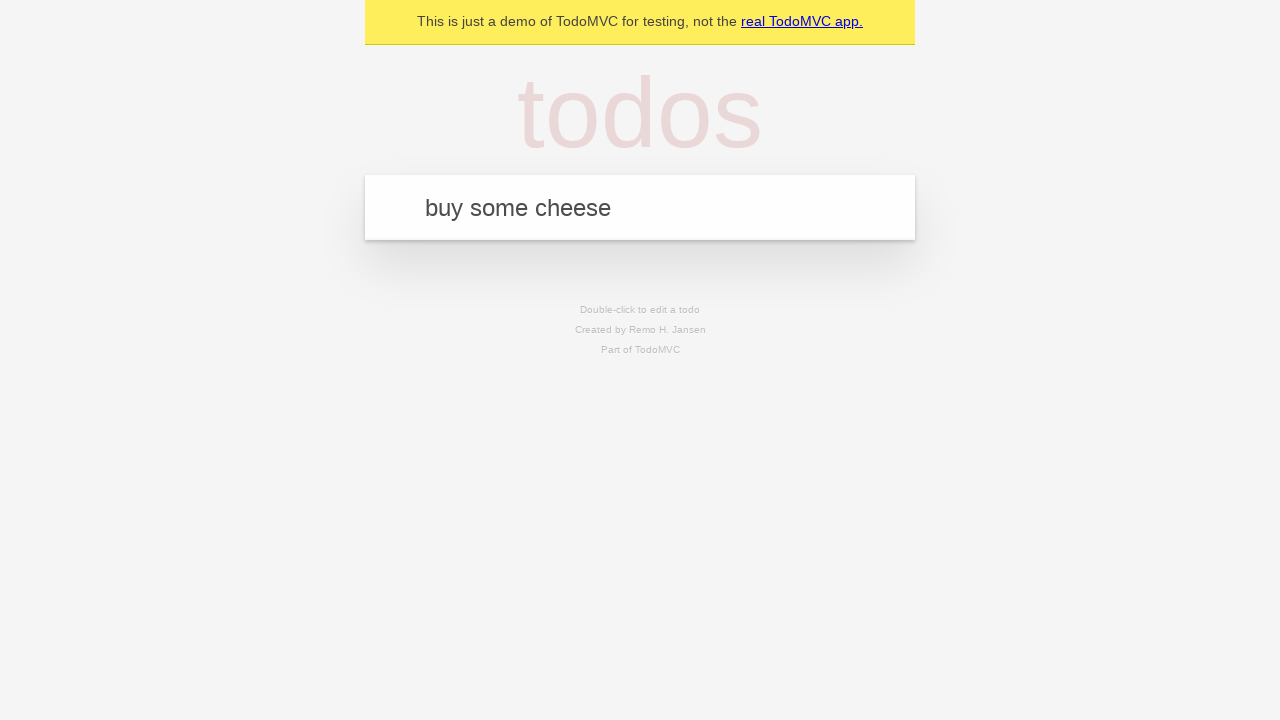

Pressed Enter to create todo 'buy some cheese' on internal:attr=[placeholder="What needs to be done?"i]
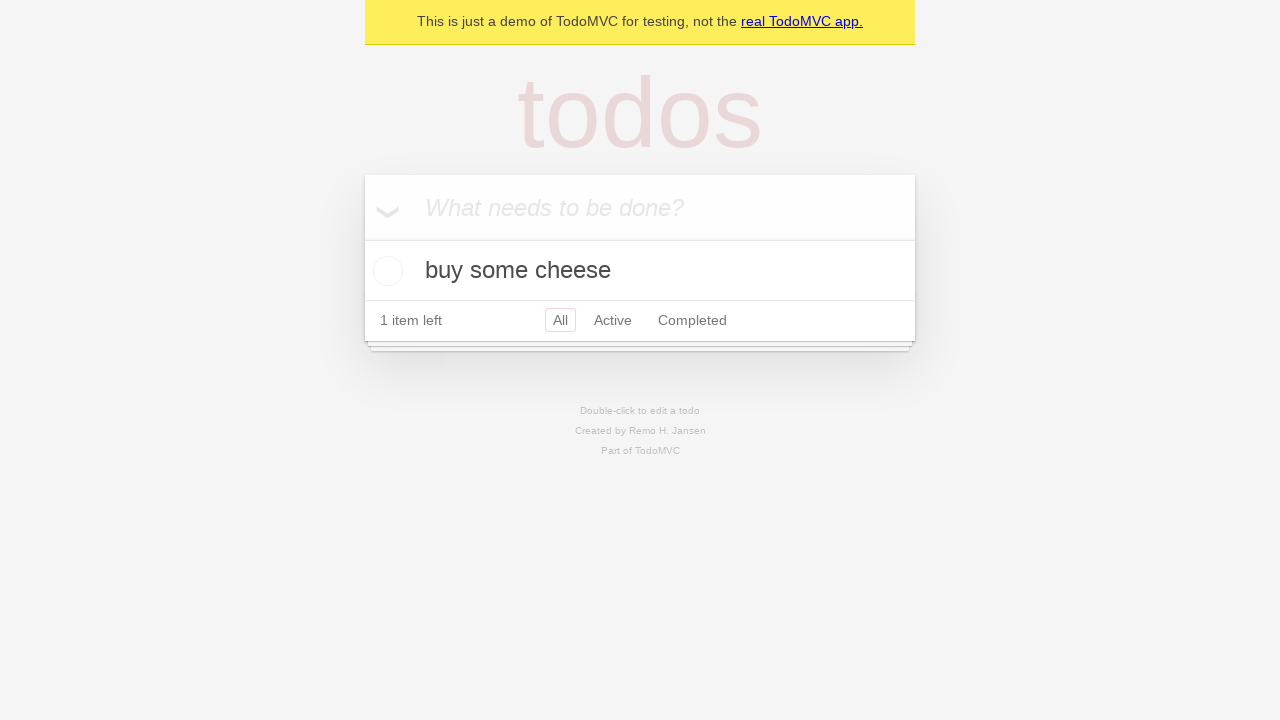

Filled new todo input with 'feed the cat' on internal:attr=[placeholder="What needs to be done?"i]
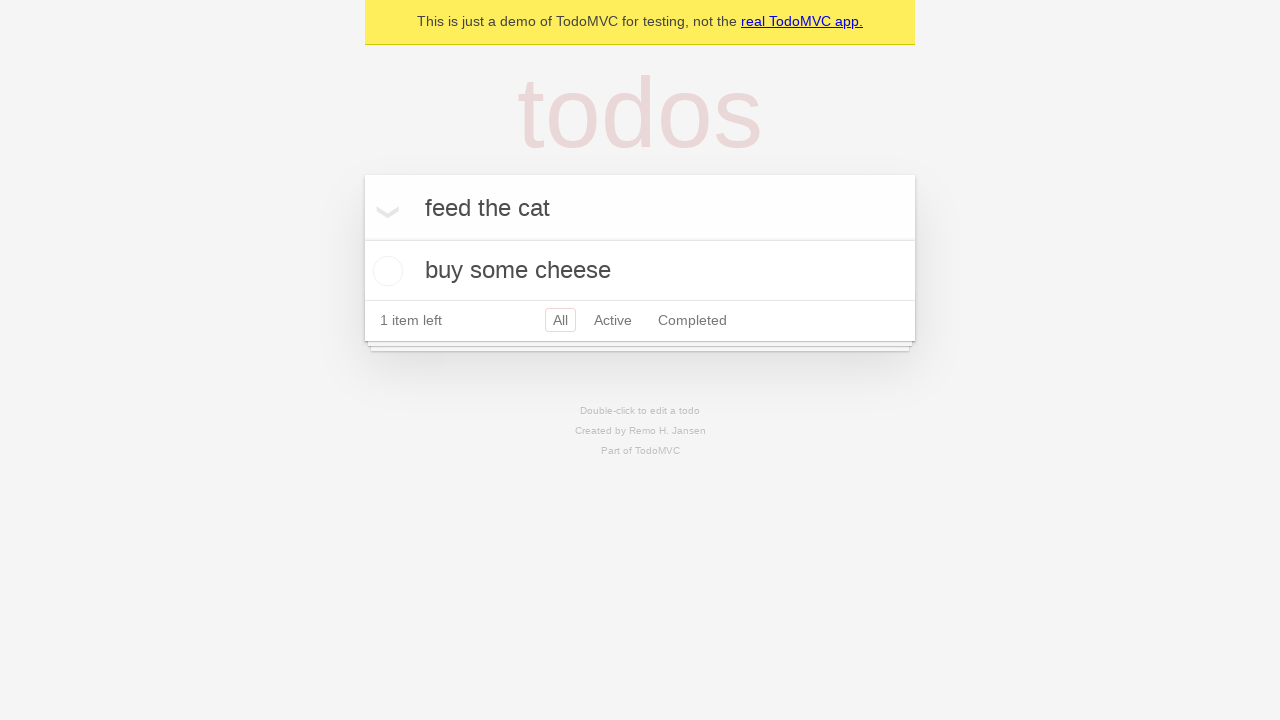

Pressed Enter to create todo 'feed the cat' on internal:attr=[placeholder="What needs to be done?"i]
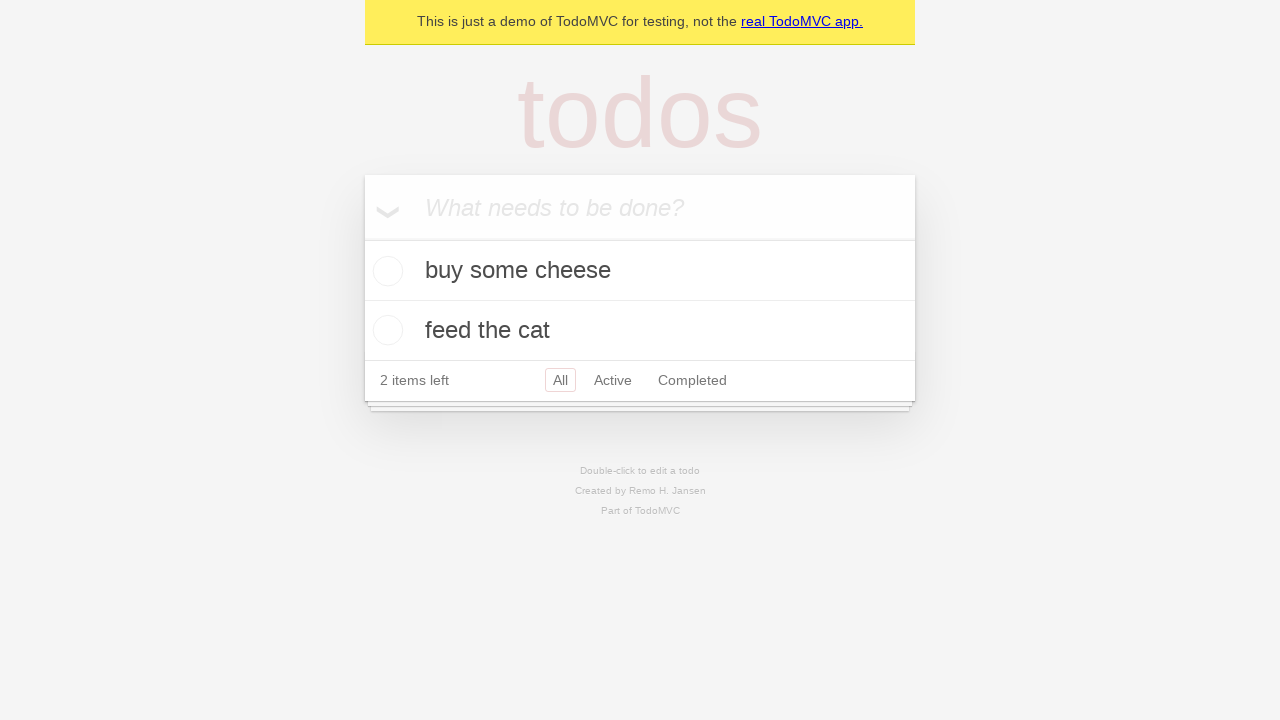

Filled new todo input with 'book a doctors appointment' on internal:attr=[placeholder="What needs to be done?"i]
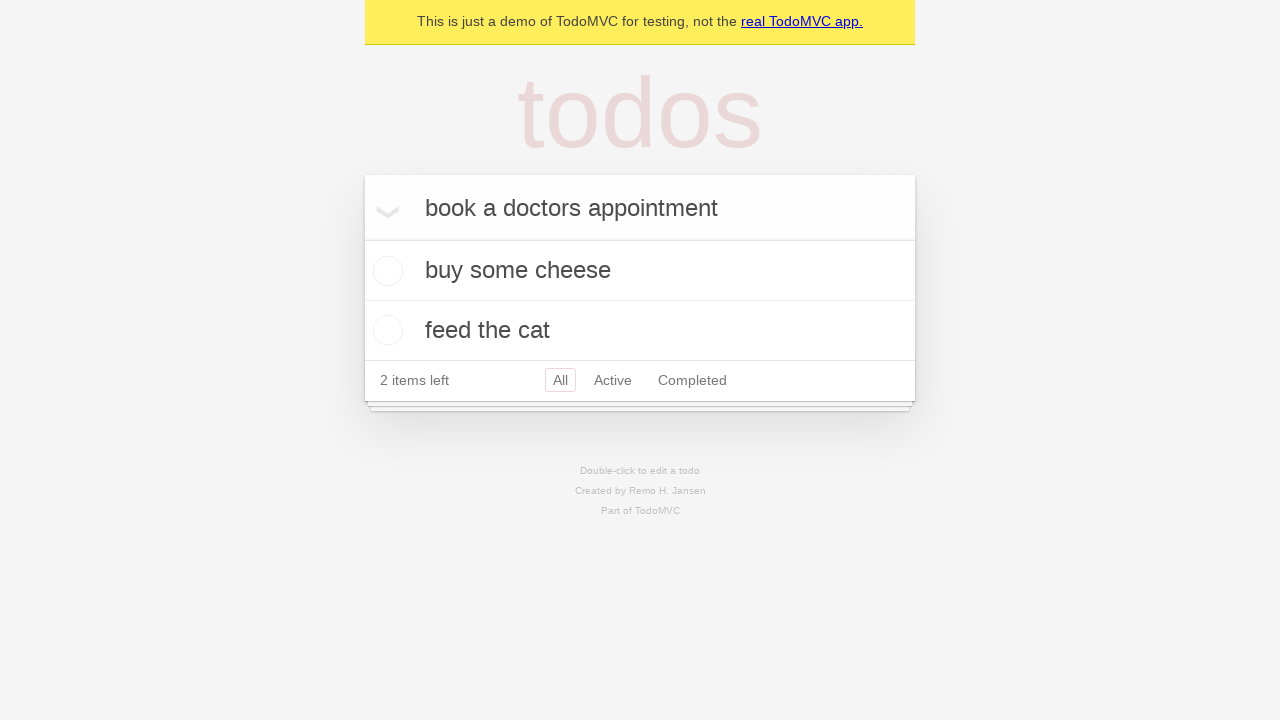

Pressed Enter to create todo 'book a doctors appointment' on internal:attr=[placeholder="What needs to be done?"i]
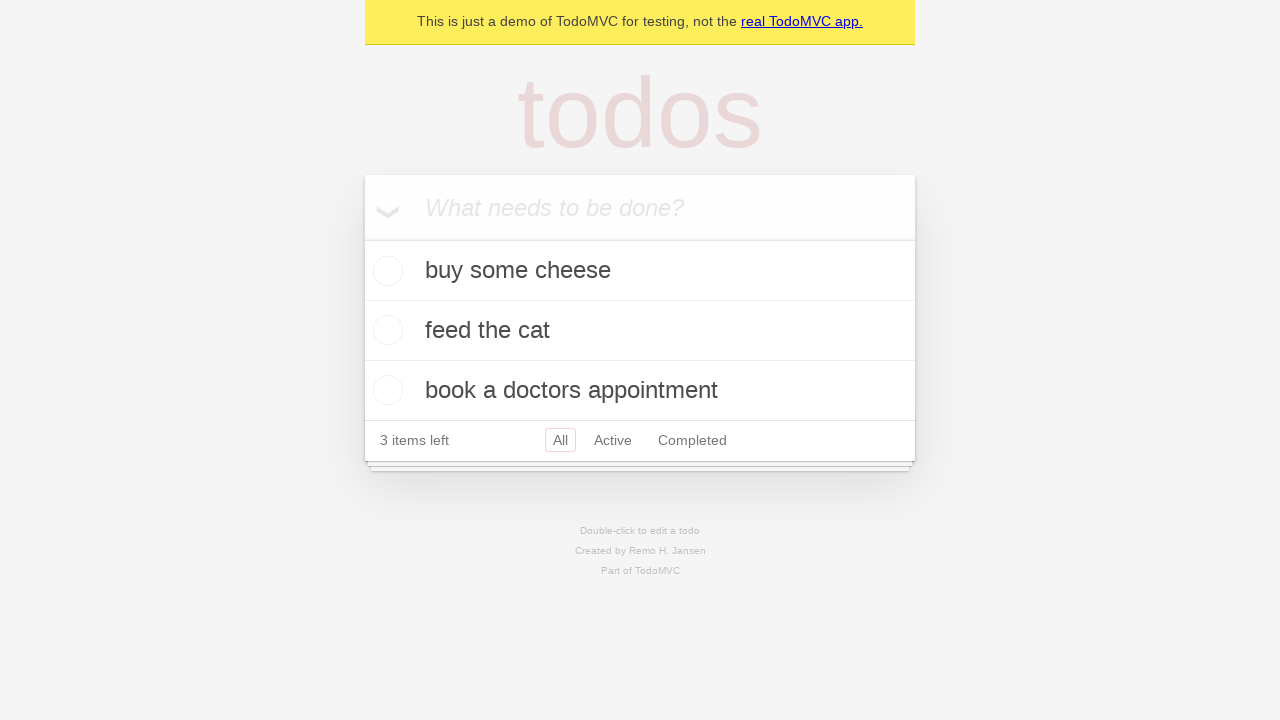

Waited for third todo item to load
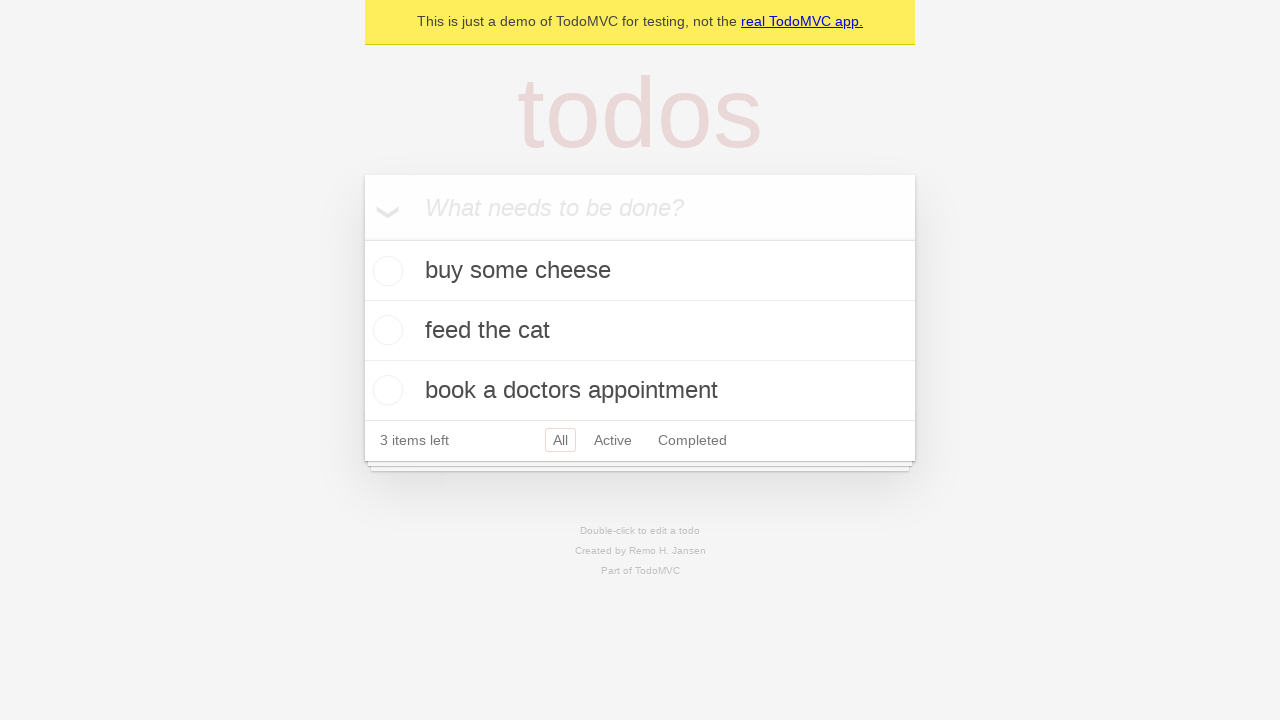

Double-clicked second todo to enter edit mode at (640, 331) on internal:testid=[data-testid="todo-item"s] >> nth=1
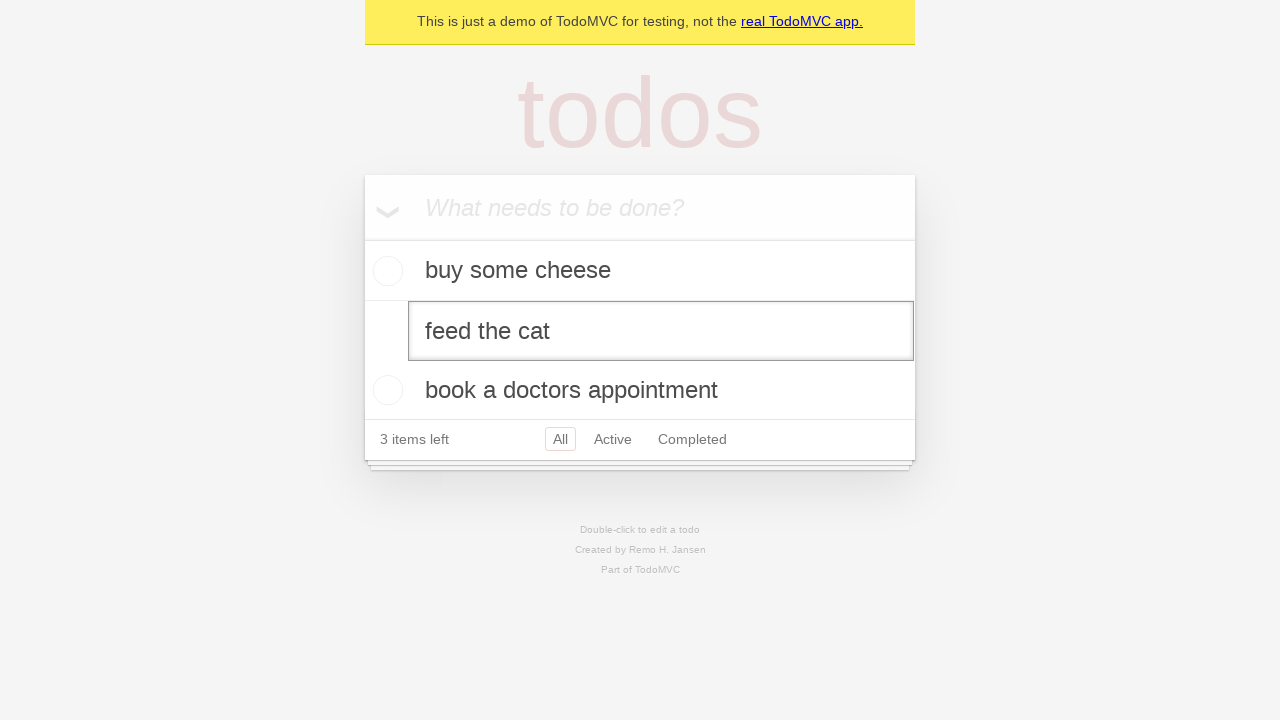

Filled edit textbox with 'buy some sausages' on internal:testid=[data-testid="todo-item"s] >> nth=1 >> internal:role=textbox[nam
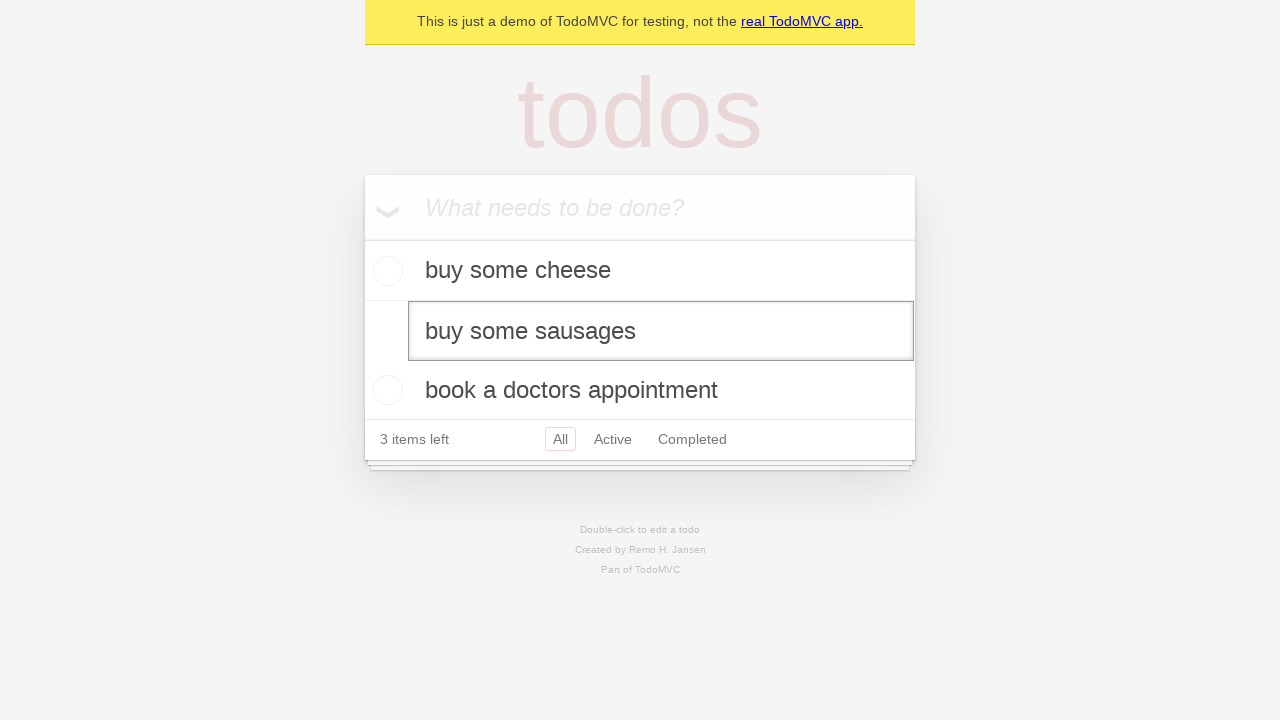

Pressed Escape to cancel edit and verify changes are discarded on internal:testid=[data-testid="todo-item"s] >> nth=1 >> internal:role=textbox[nam
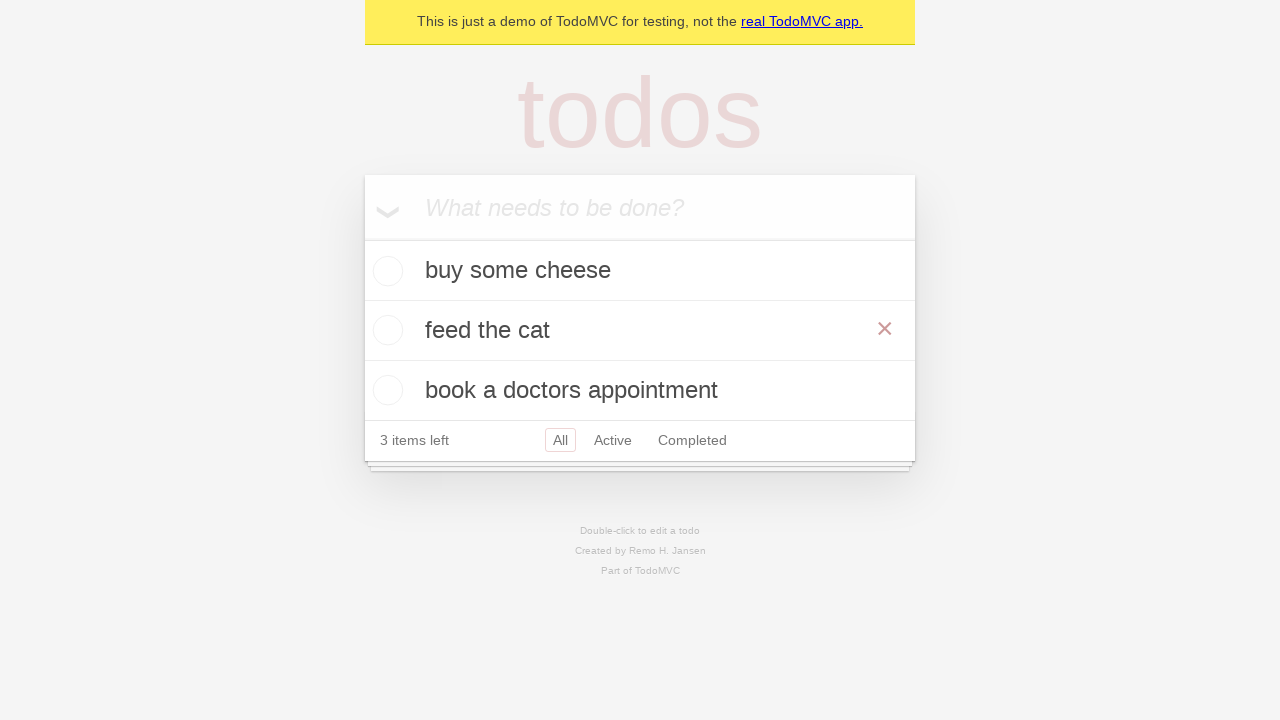

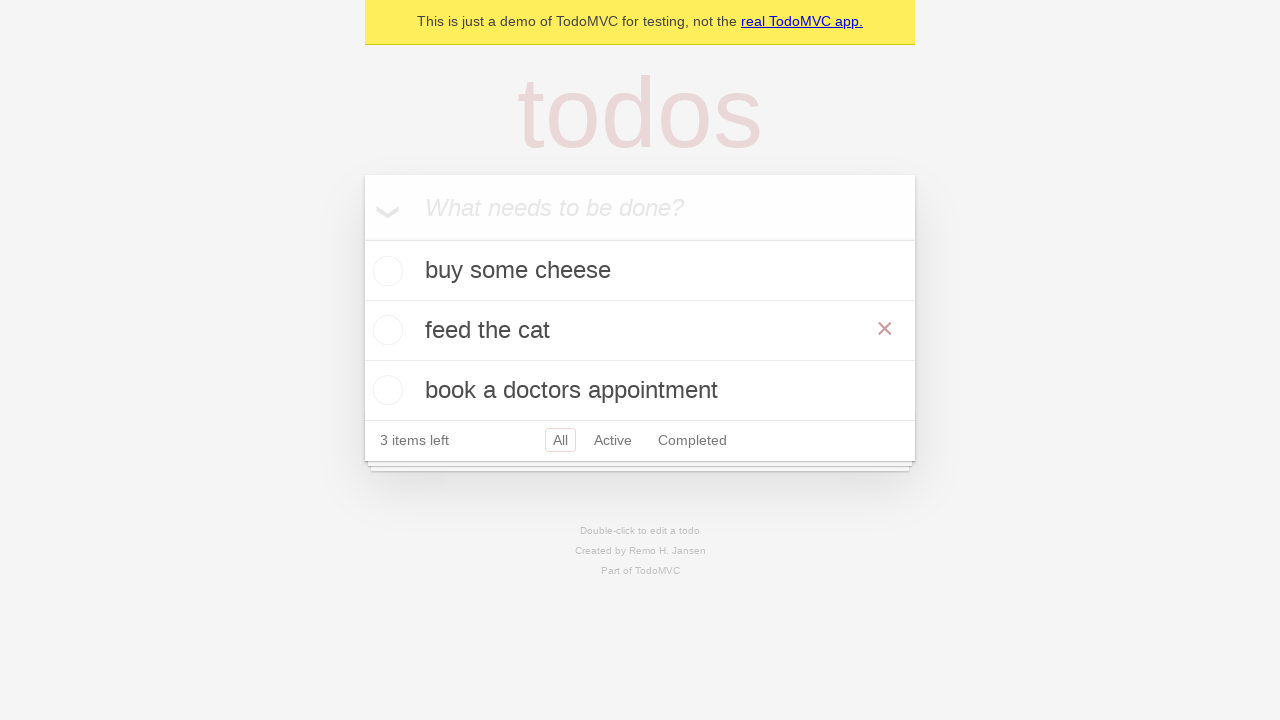